Navigates to a frames demo page, clicks on the iFrame tab, switches to an iframe and locates an element within it

Starting URL: https://www.globalsqa.com/demo-site/frames-and-windows/

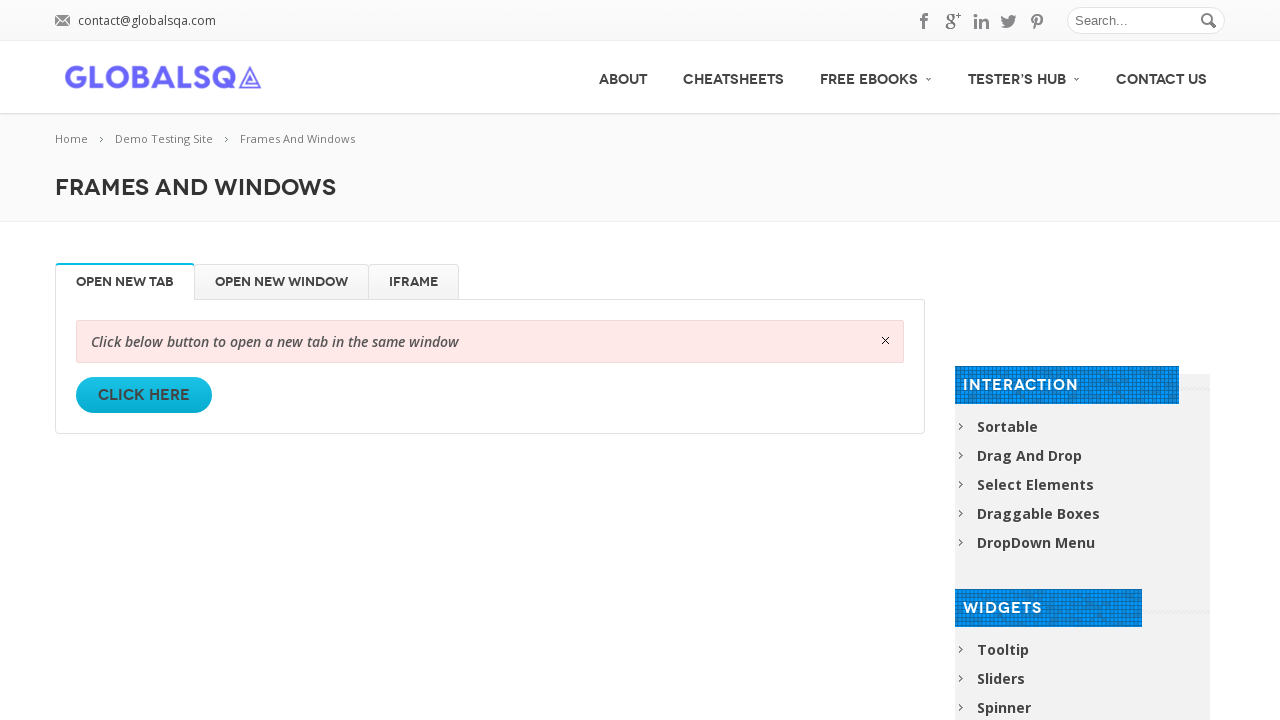

Navigated to frames and windows demo page
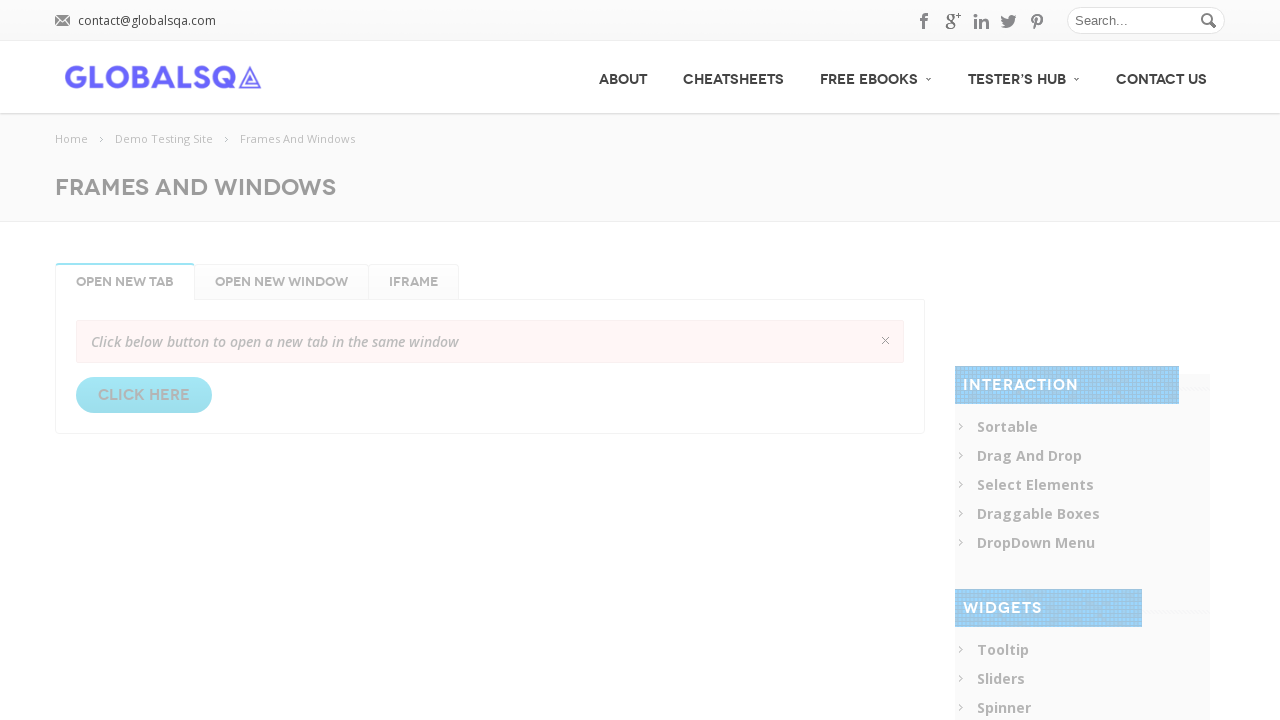

Clicked on iFrame tab at (414, 282) on #iFrame
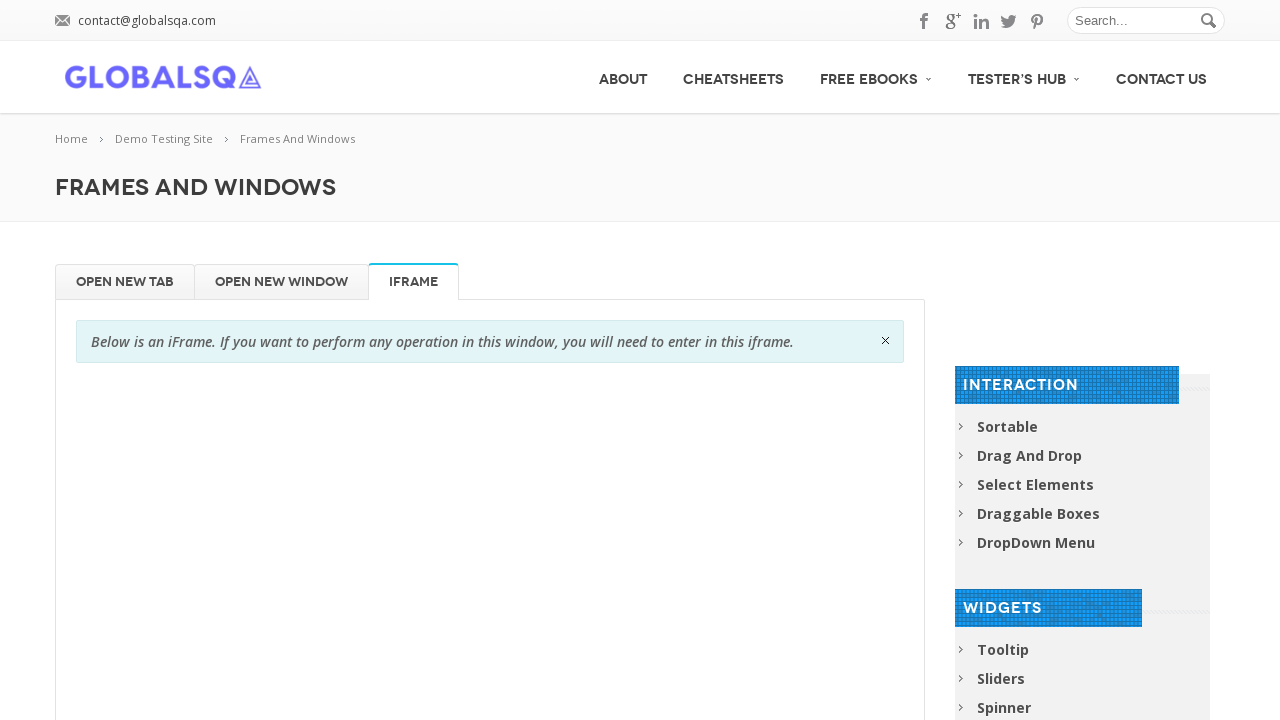

Switched to globalSqa iframe
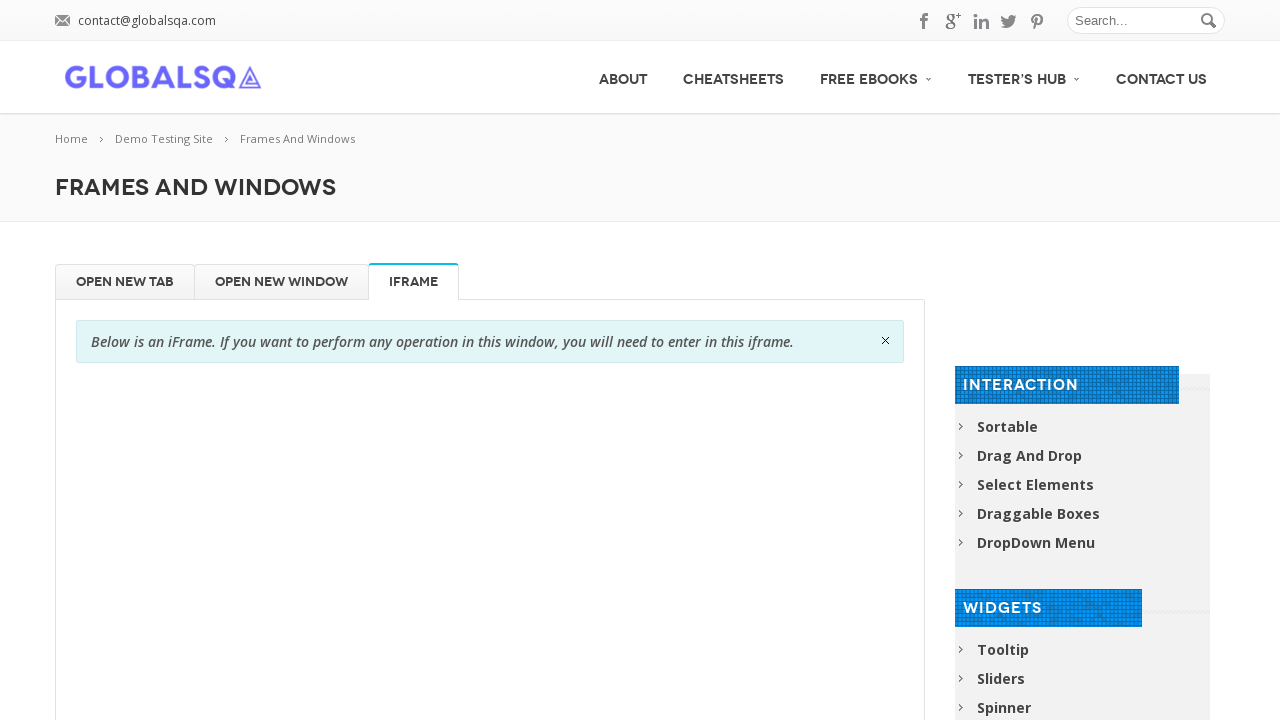

Located Home element within the iframe
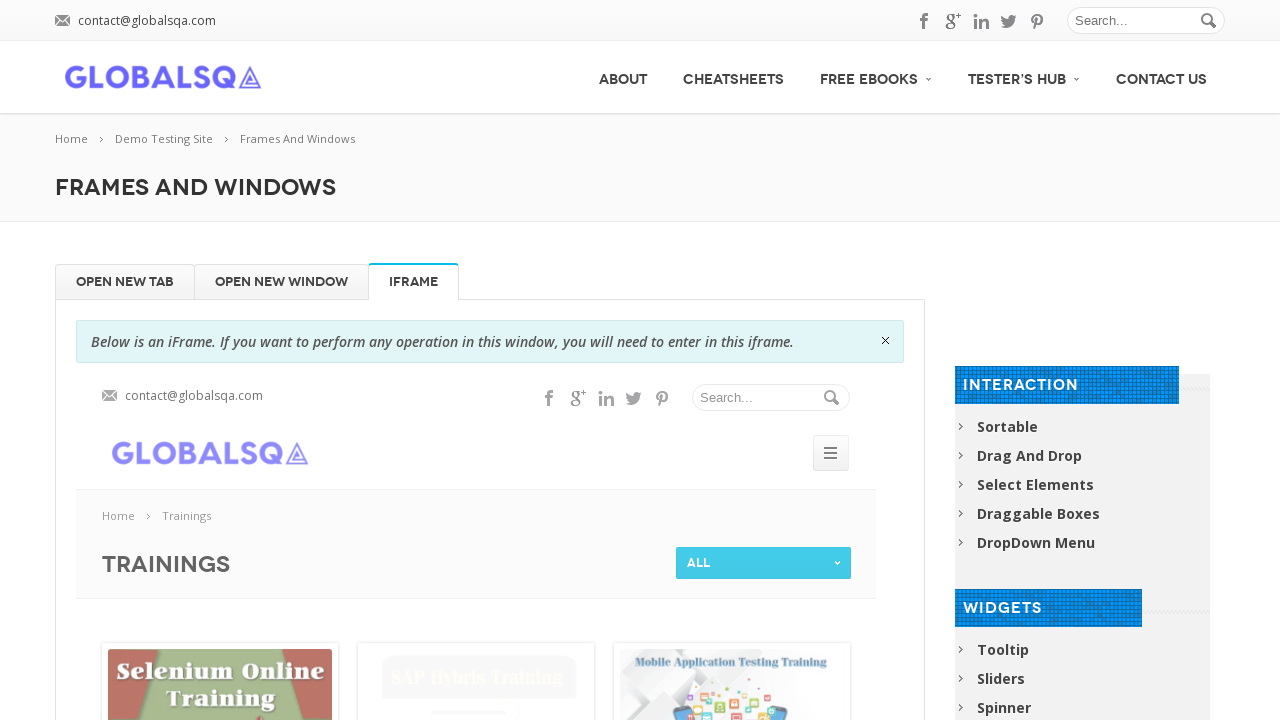

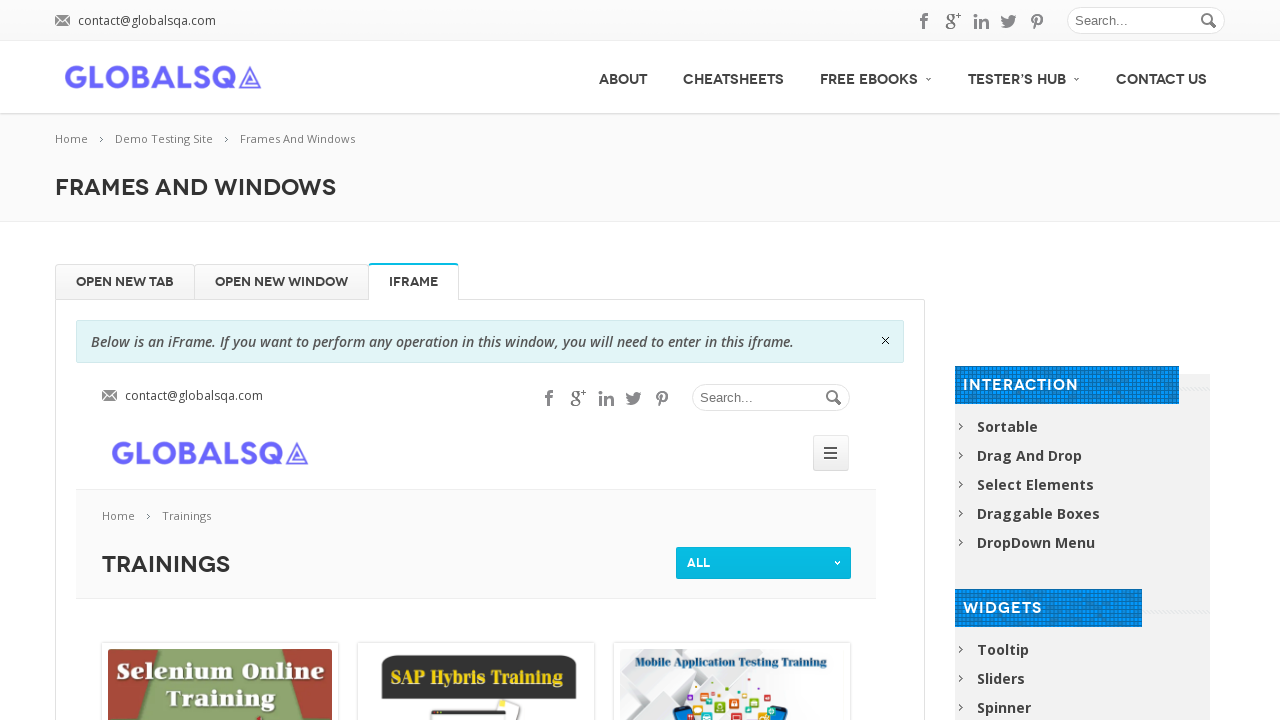